Verifies that the login button displays the correct text "Log In"

Starting URL: https://login1.nextbasecrm.com/

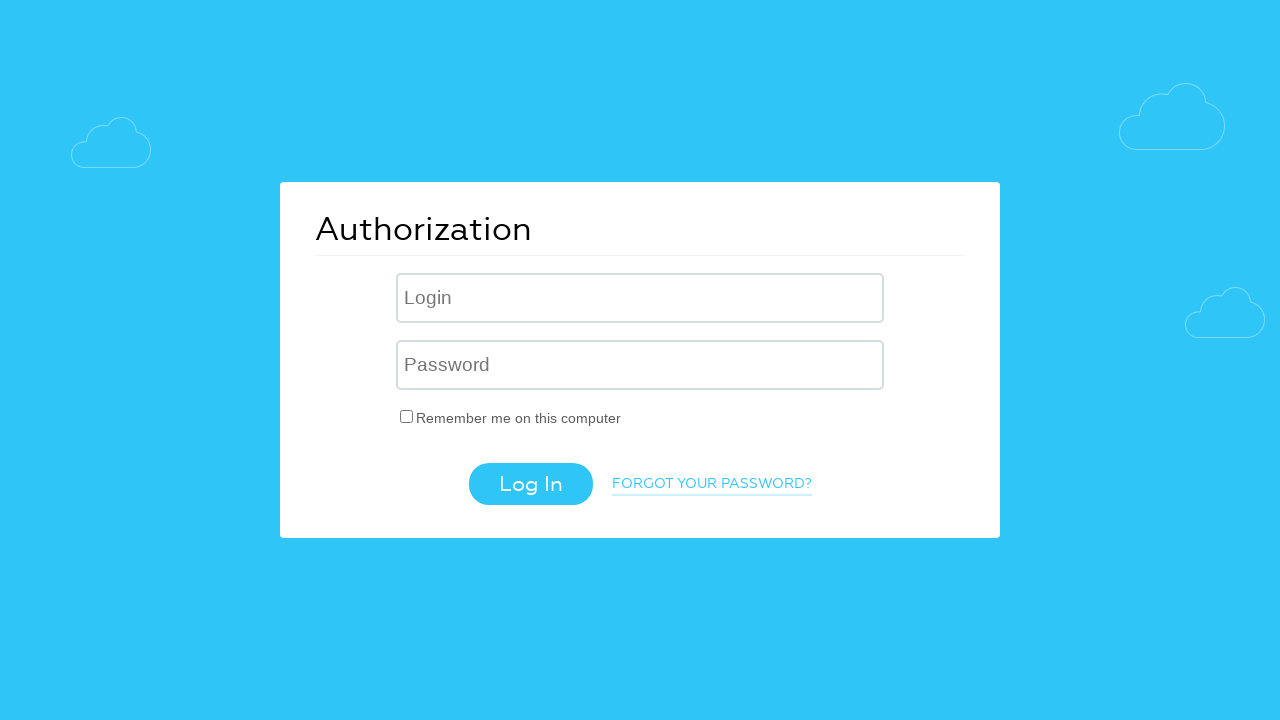

Located login button element
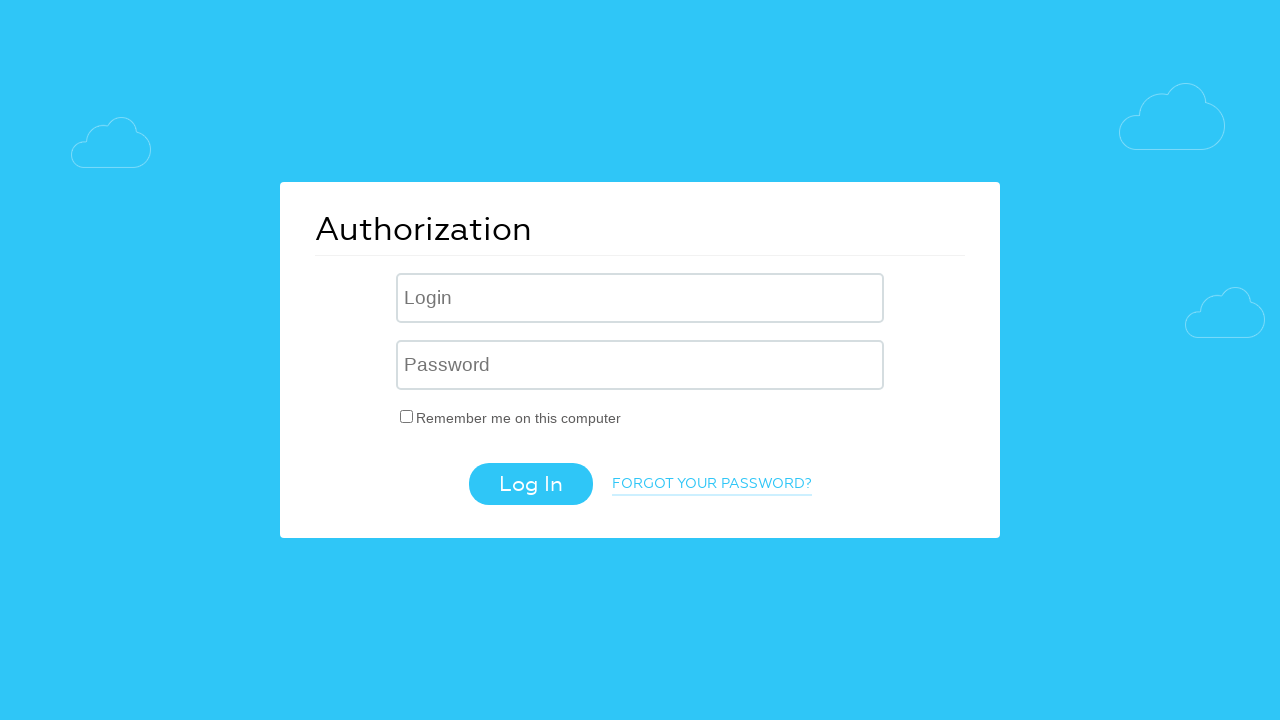

Verified that login button displays correct text 'Log In'
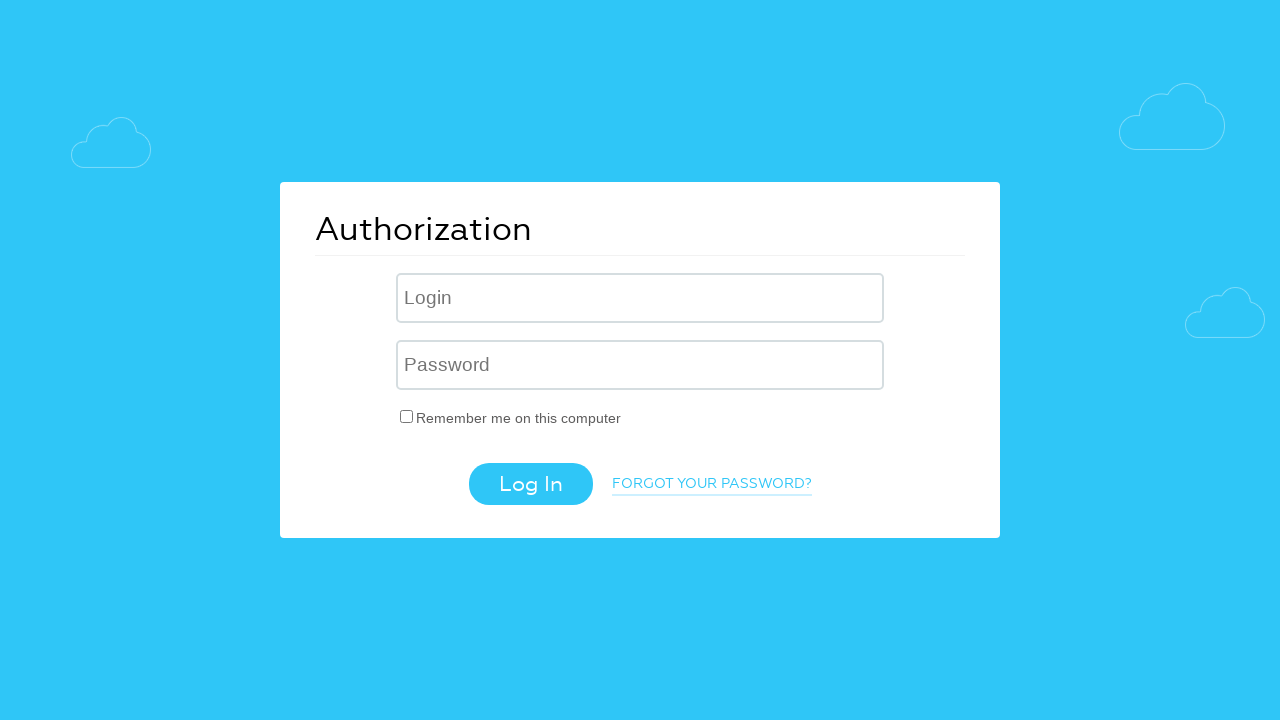

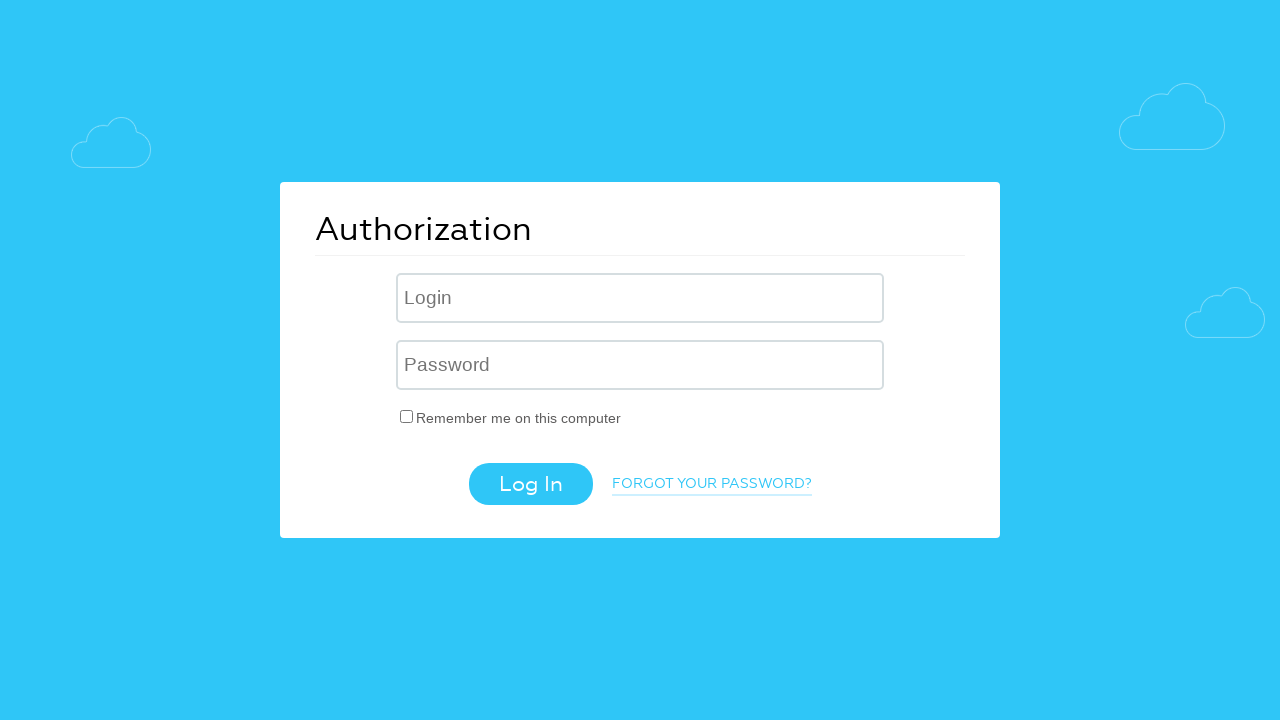